Tests the Indian Railways train search functionality by entering source and destination stations, disabling date selection, and verifying train list results are displayed in a table

Starting URL: https://erail.in/

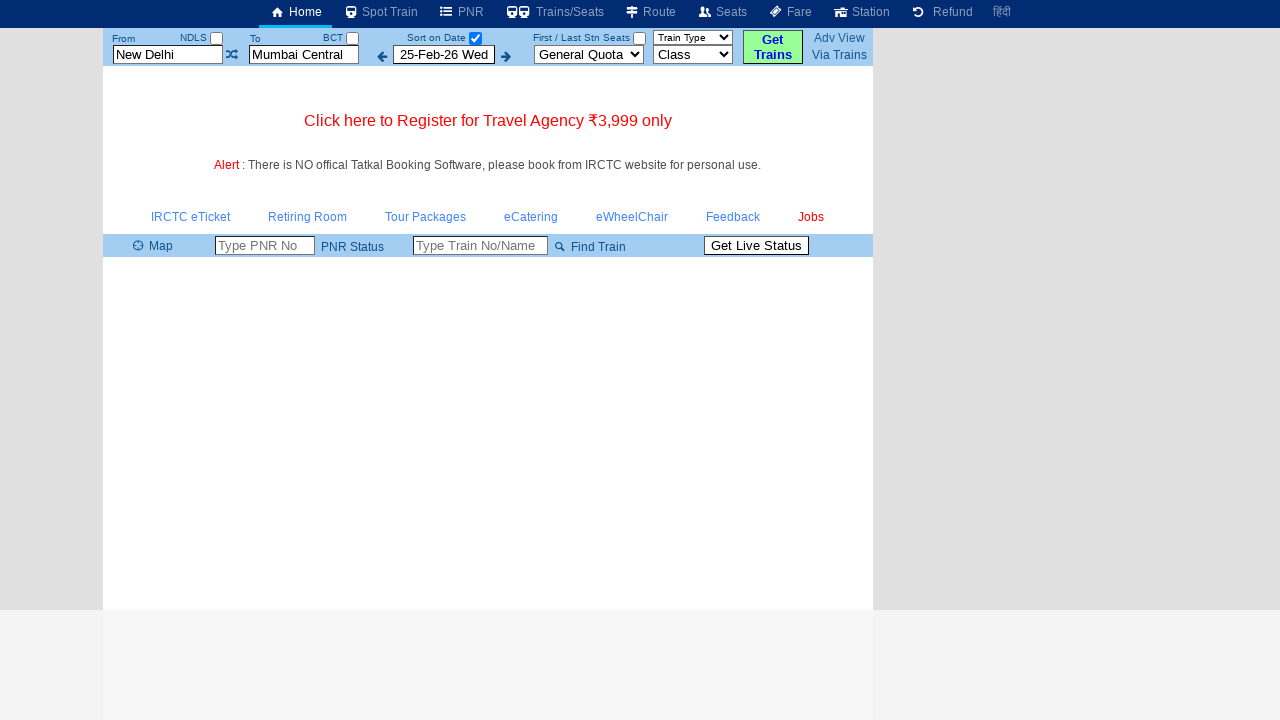

Cleared source station field on xpath=//input[@id='txtStationFrom']
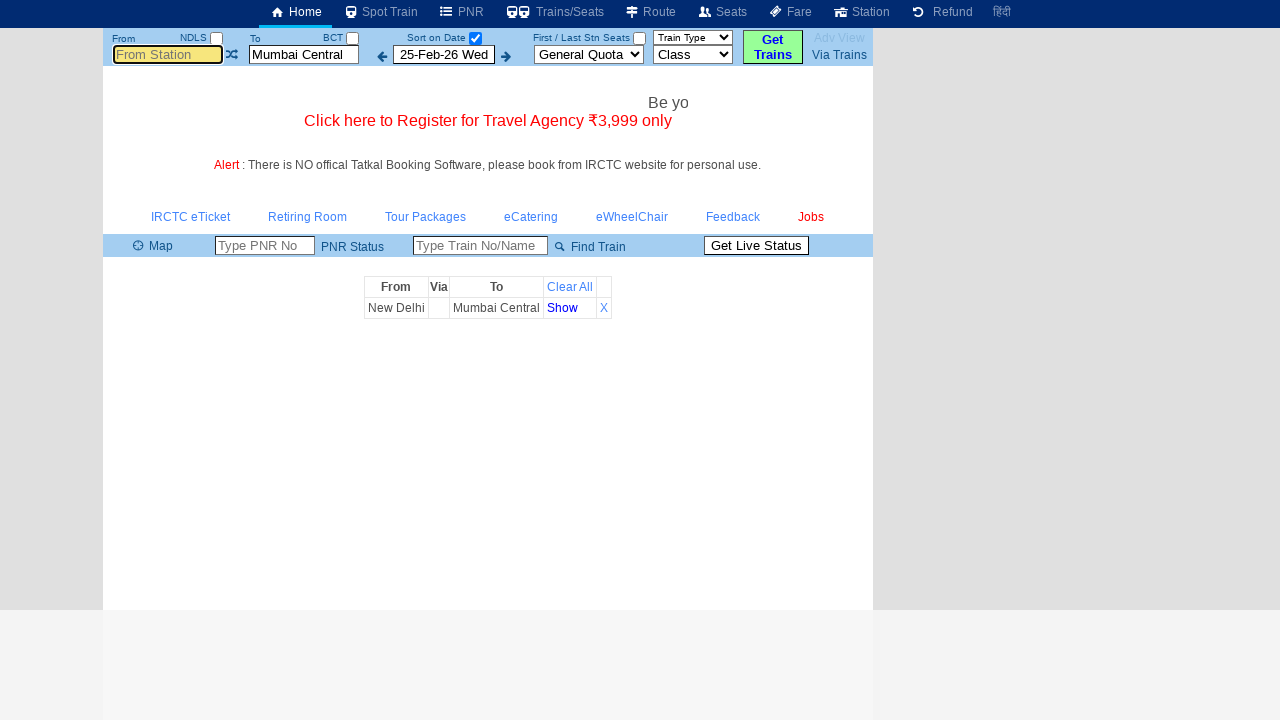

Filled source station field with 'MAS' on xpath=//input[@id='txtStationFrom']
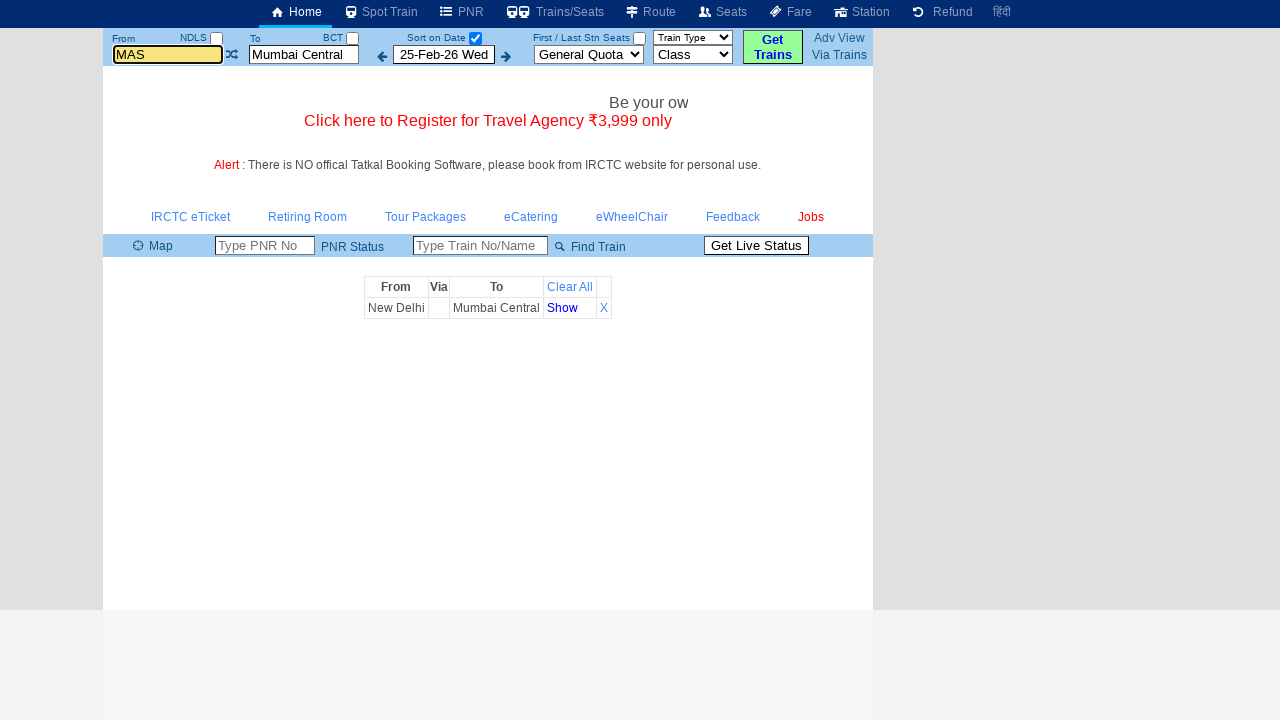

Pressed Enter to confirm source station on xpath=//input[@id='txtStationFrom']
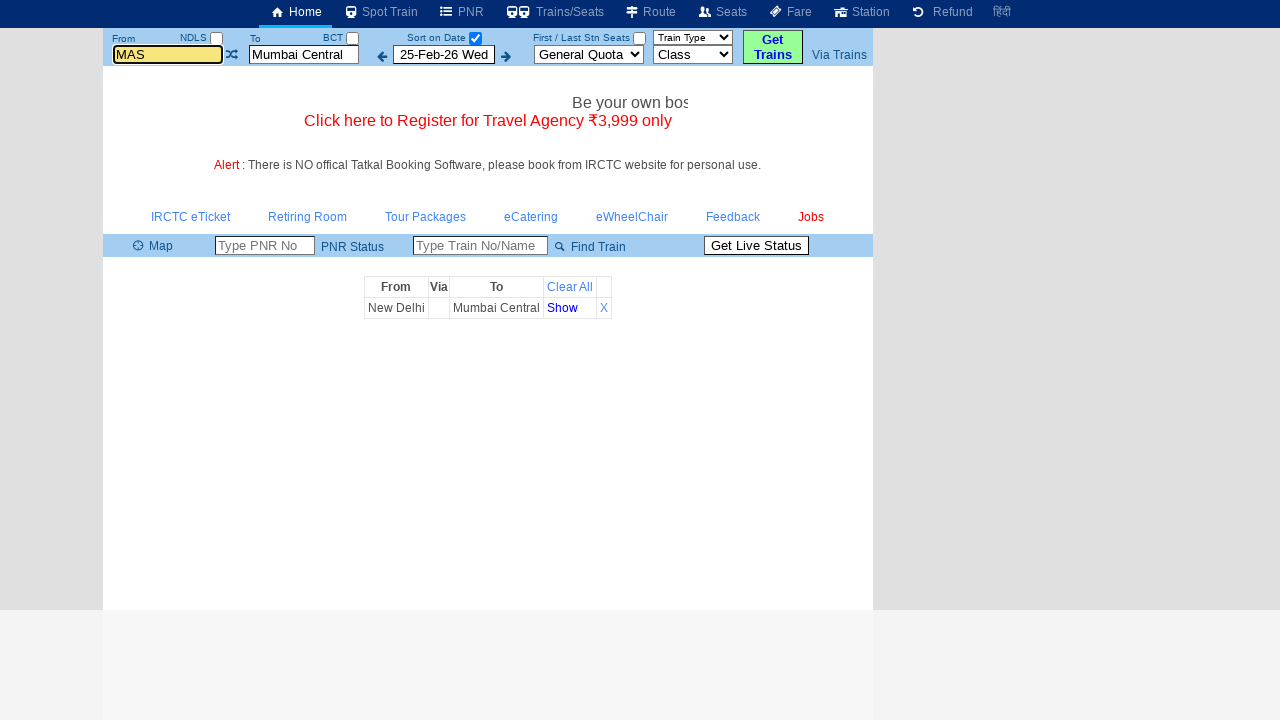

Cleared destination station field on xpath=//input[@id='txtStationTo']
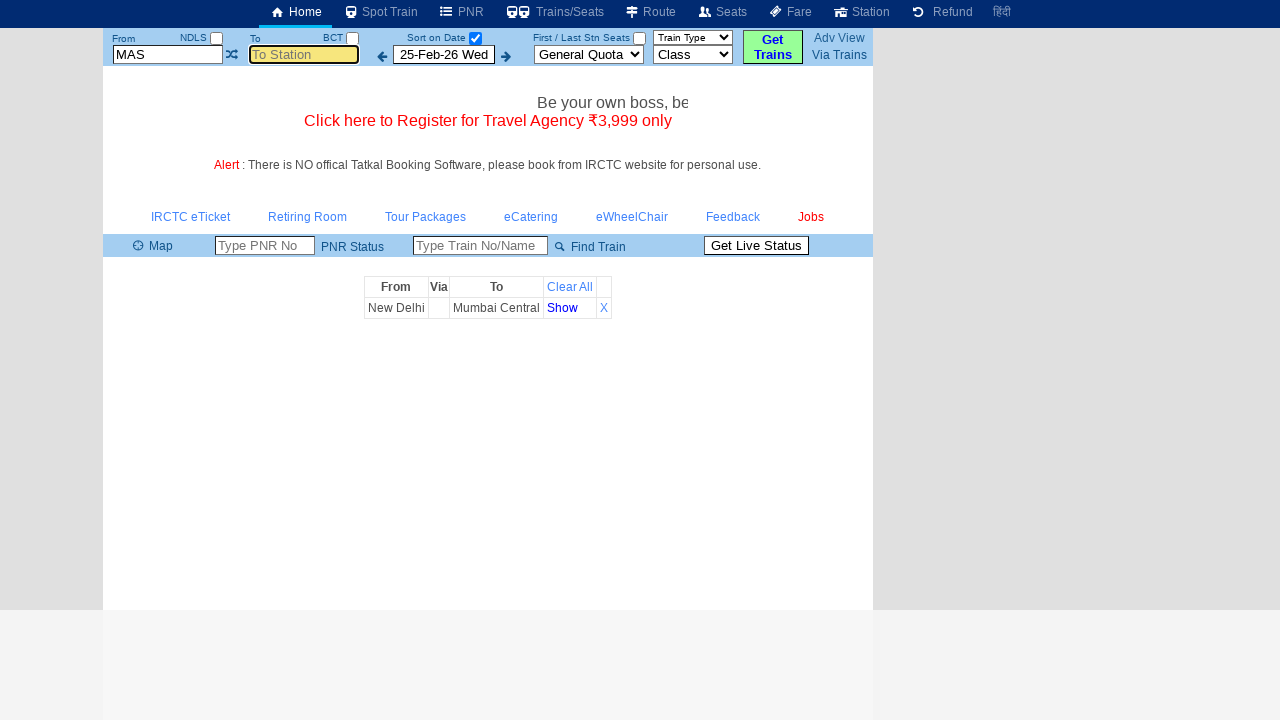

Filled destination station field with 'MDU' on xpath=//input[@id='txtStationTo']
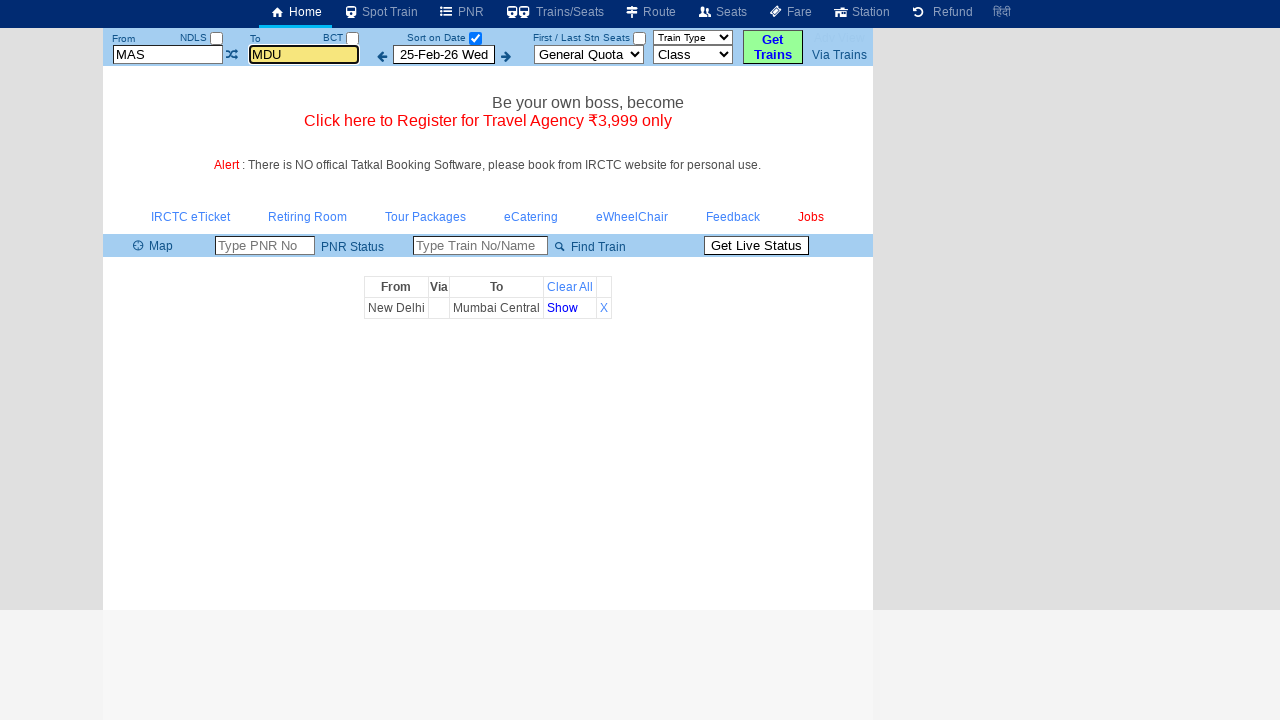

Pressed Enter to confirm destination station on xpath=//input[@id='txtStationTo']
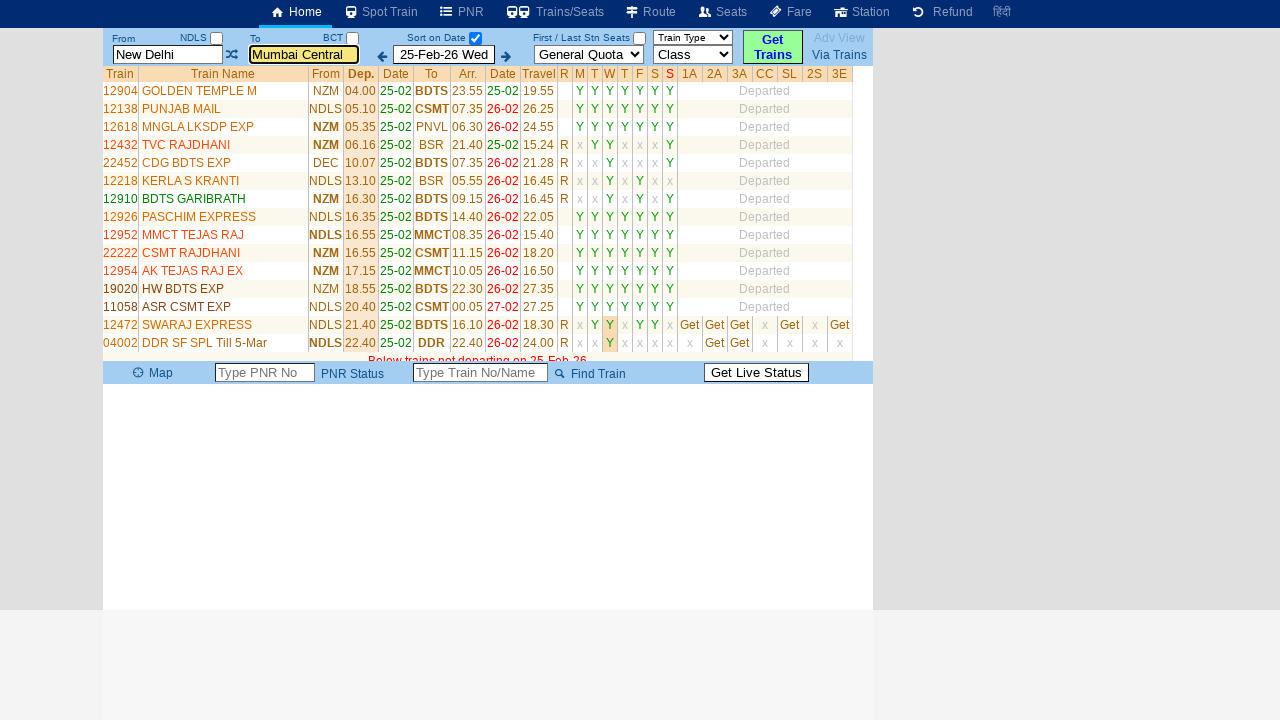

Unchecked date selection checkbox at (475, 38) on xpath=//input[@id='chkSelectDateOnly']
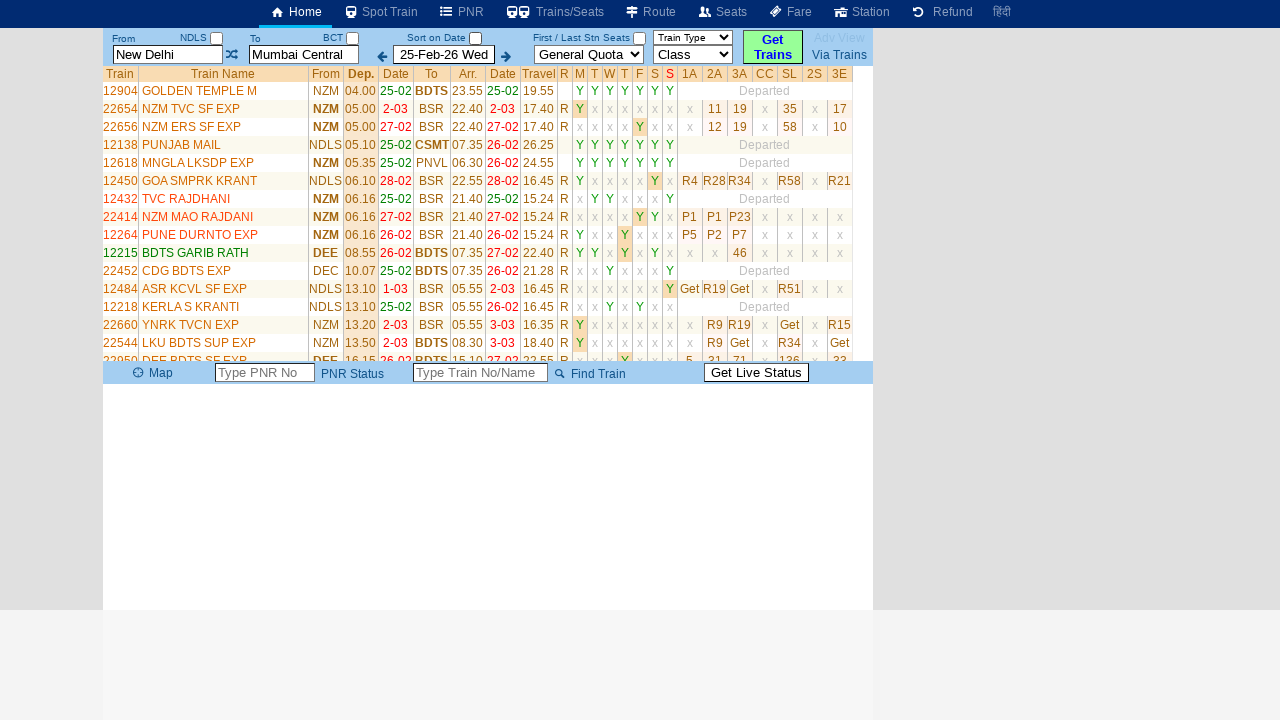

Train list table loaded successfully
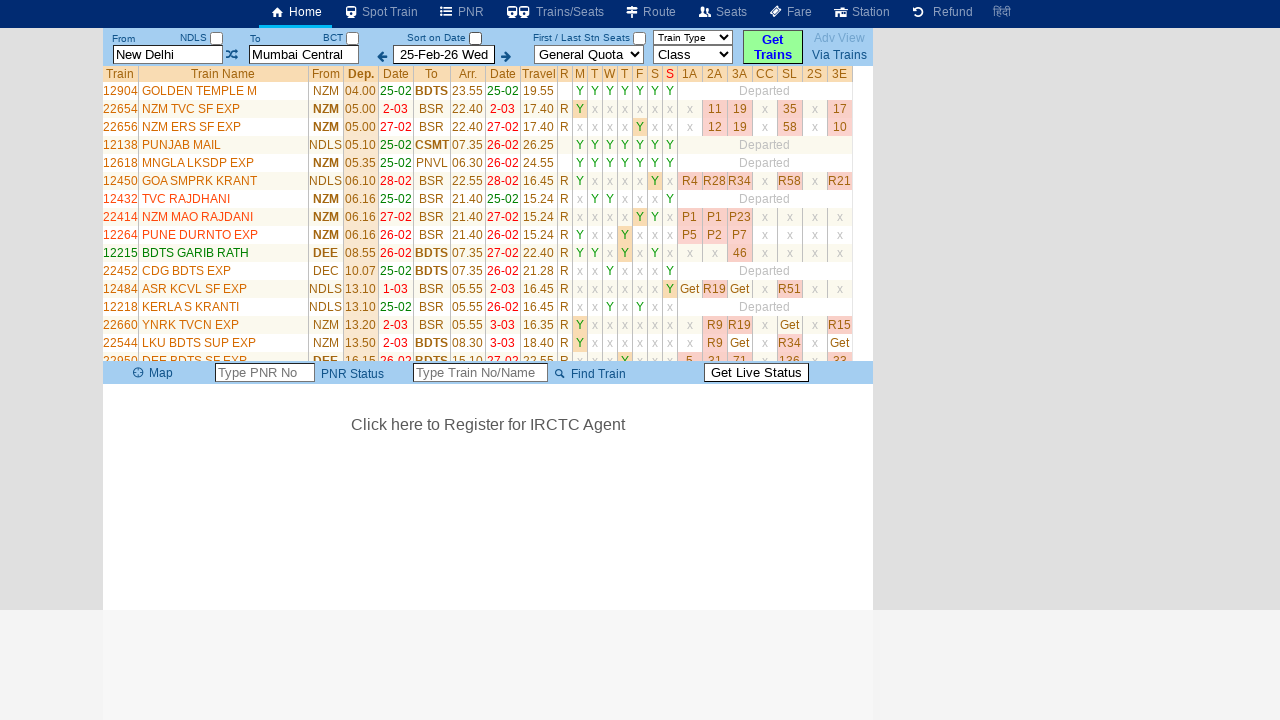

Verified train results table contains 35 rows
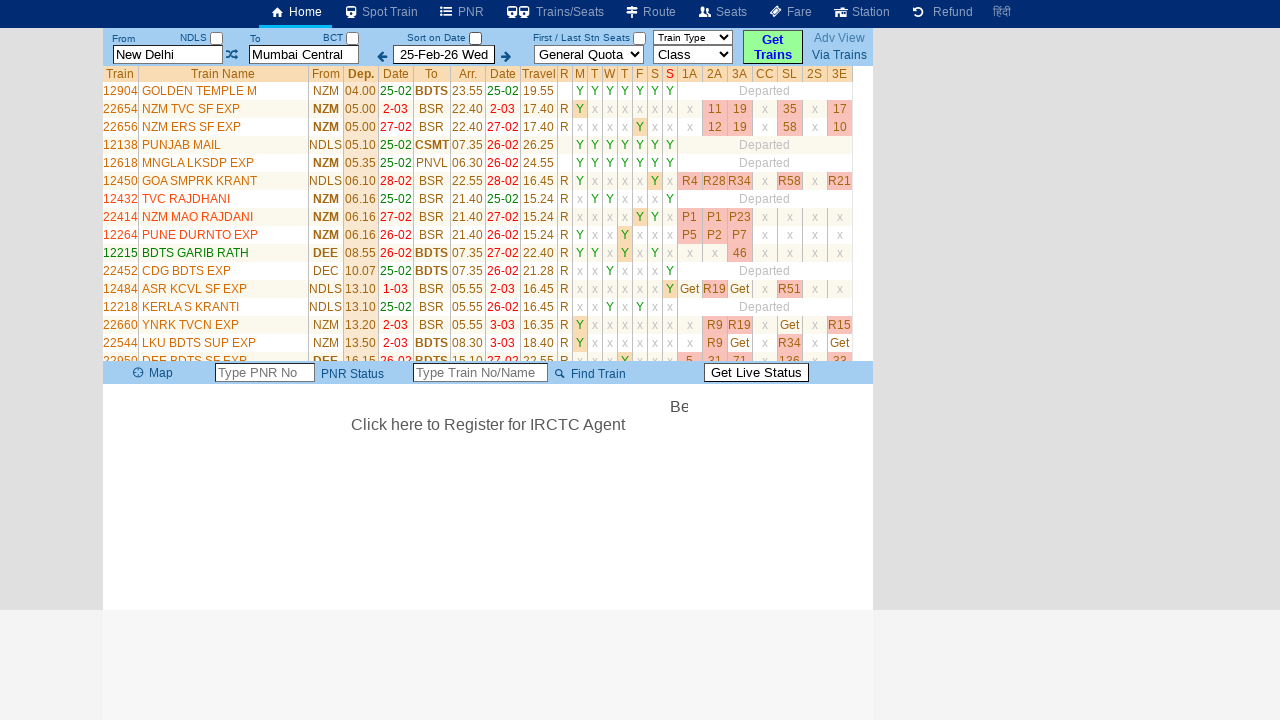

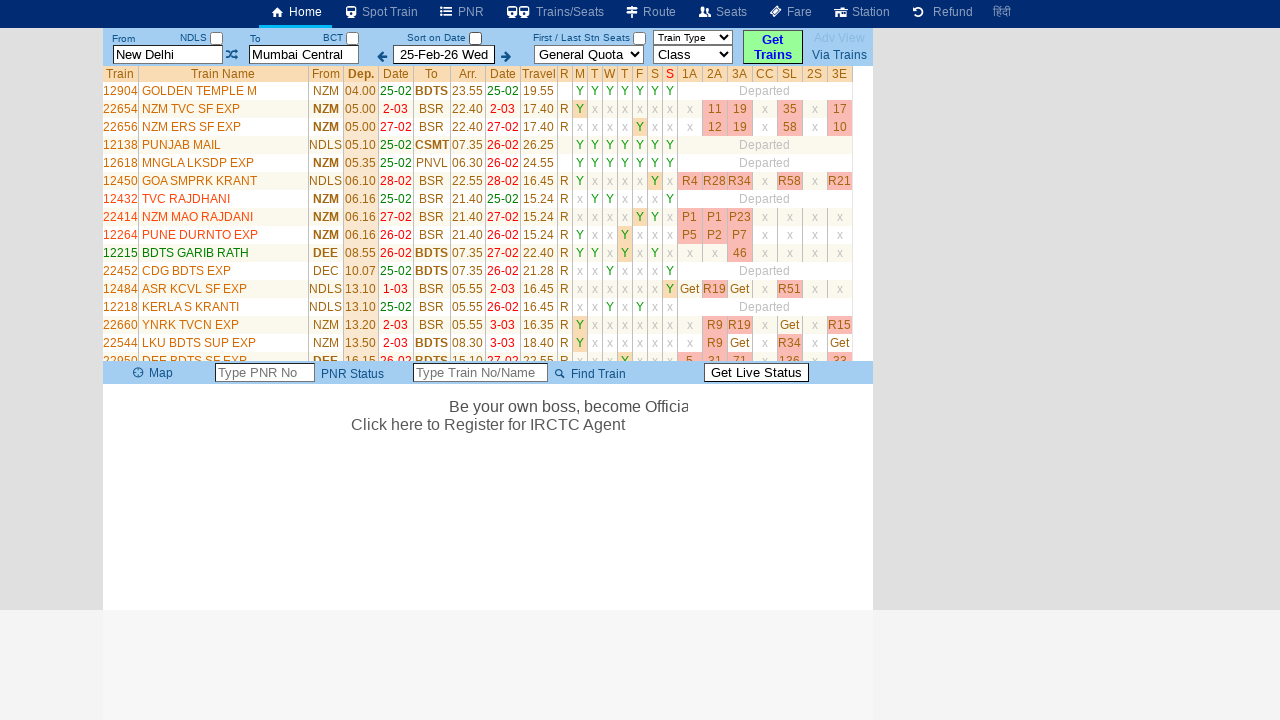